Tests that the contact email is visible on the DevChallenge website by scrolling to the bottom of the page and verifying the email address is displayed

Starting URL: https://www.devchallenge.it

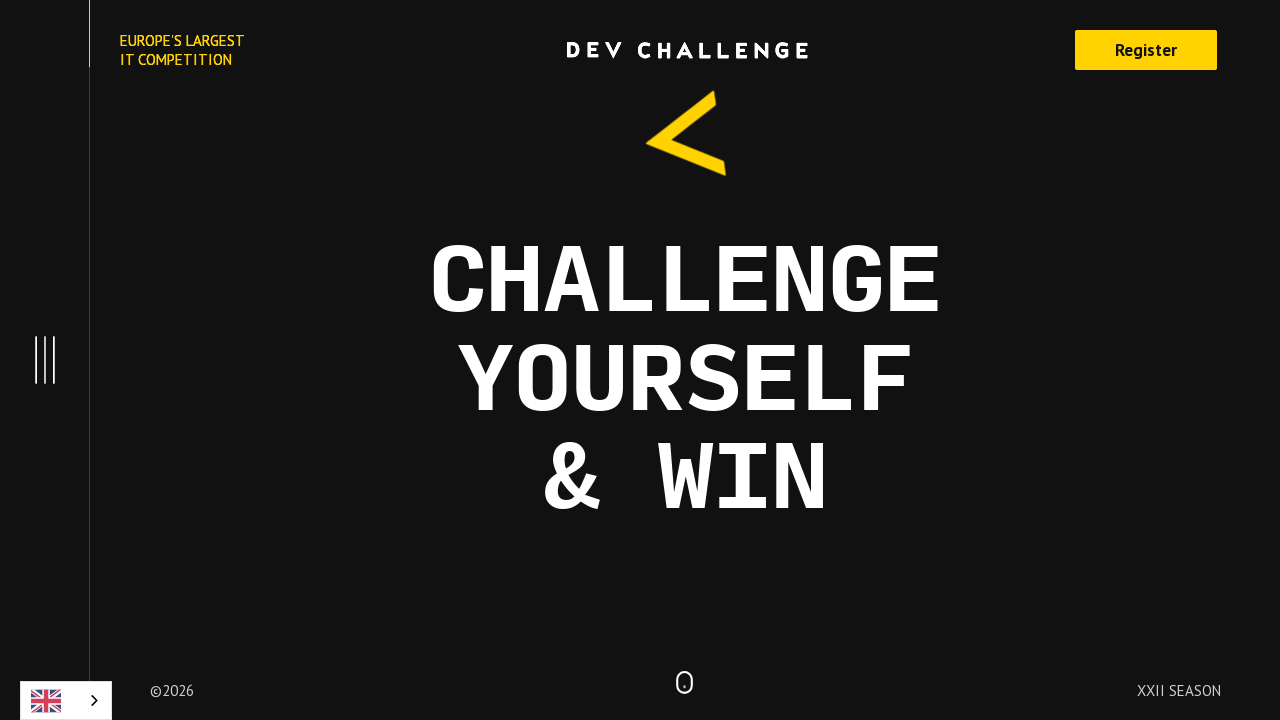

Scrolled to the bottom of the page
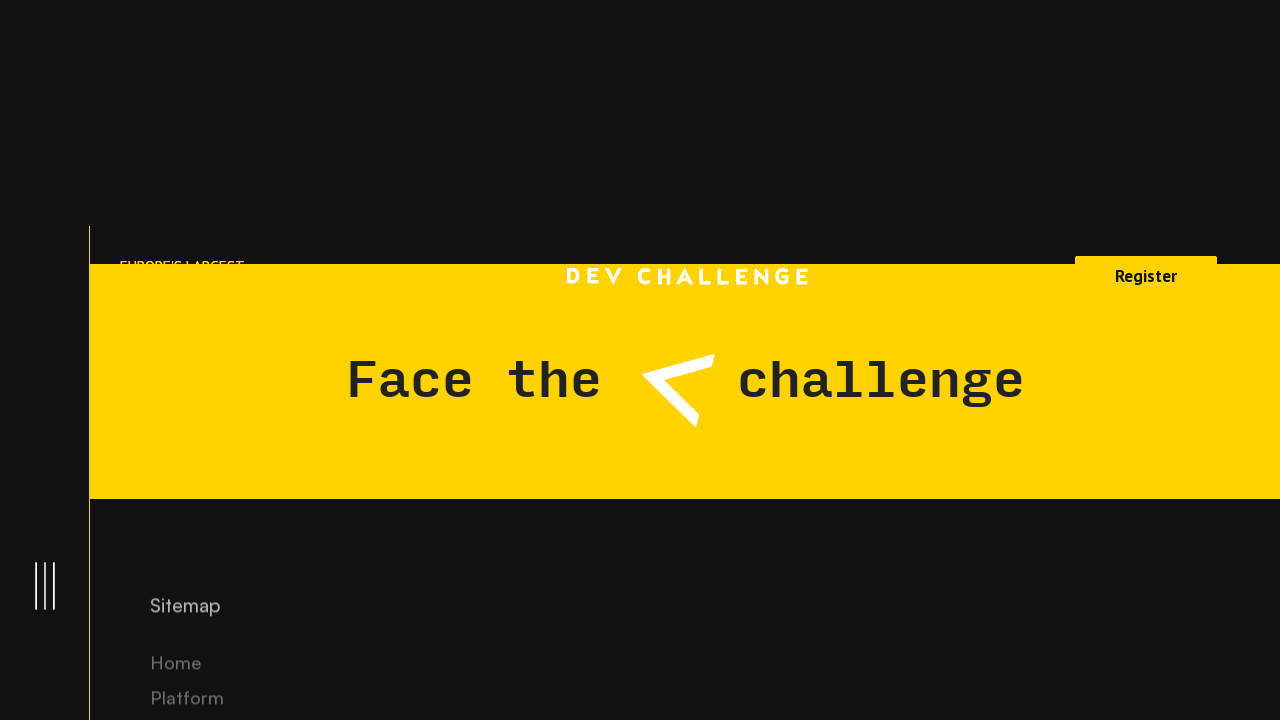

Waited for contact email 'hello@devchallenge.it' to appear
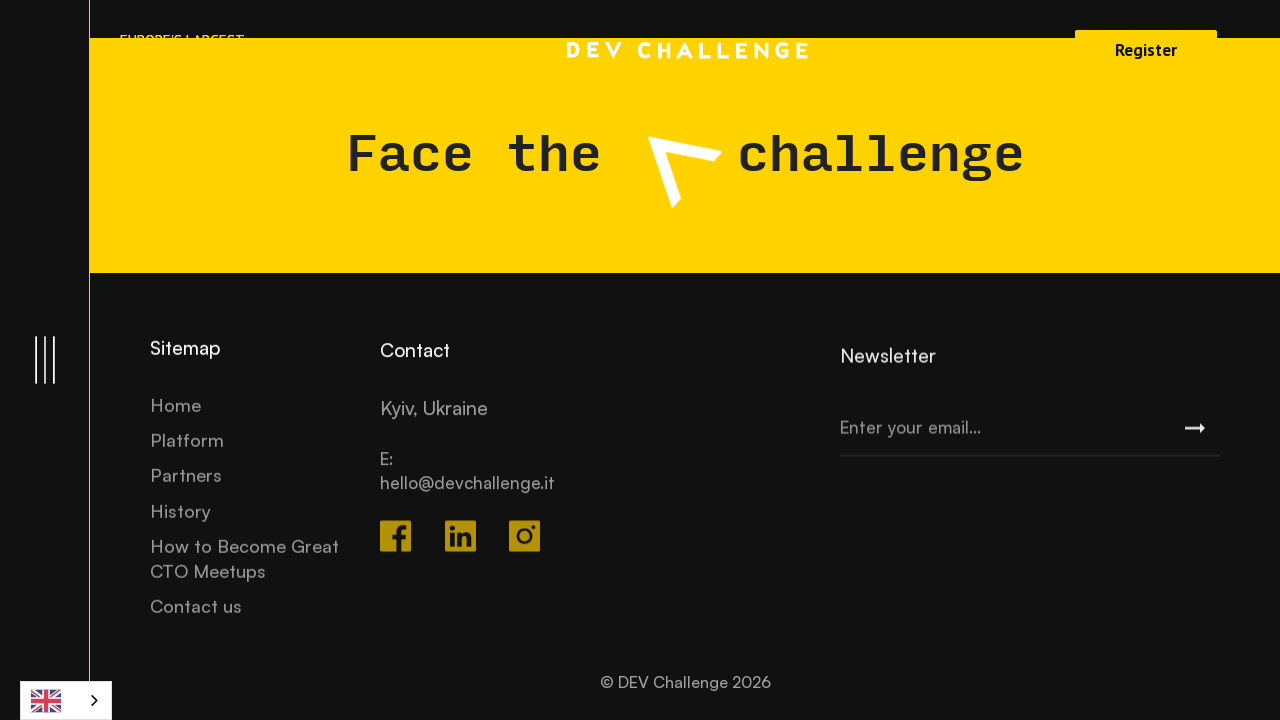

Checked if contact email is visible
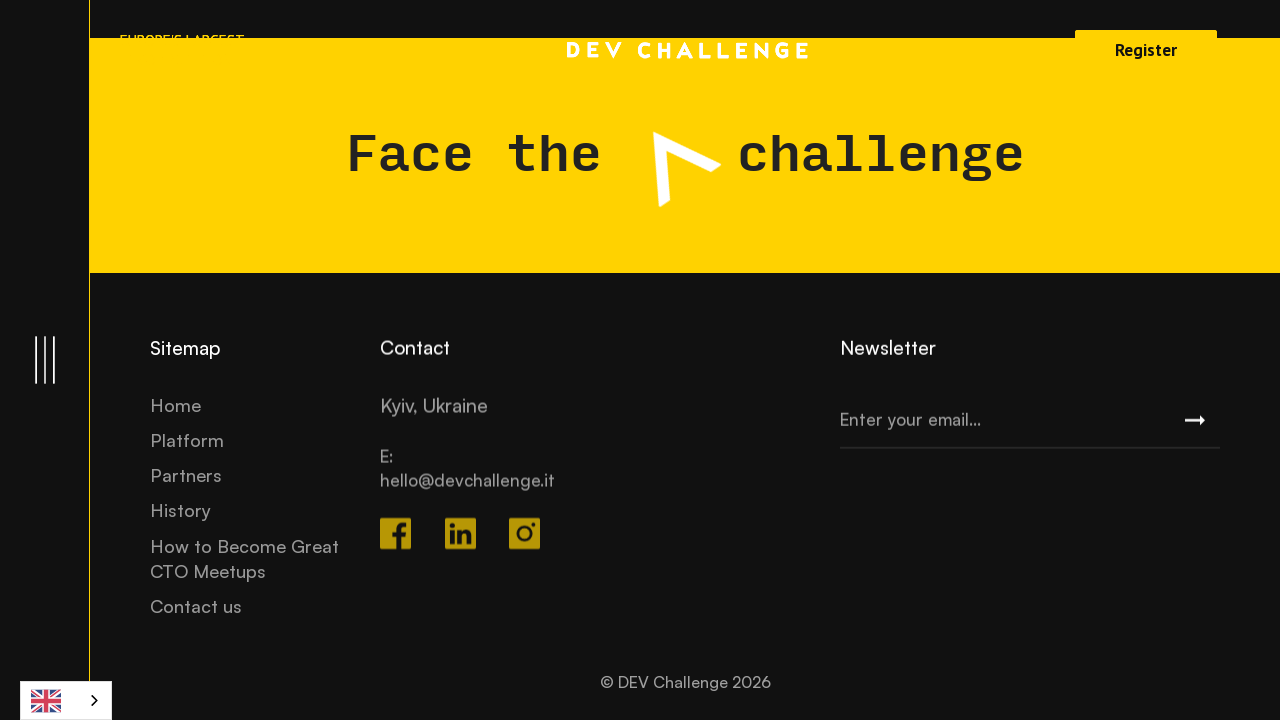

Assertion passed: contact email is visible on the page
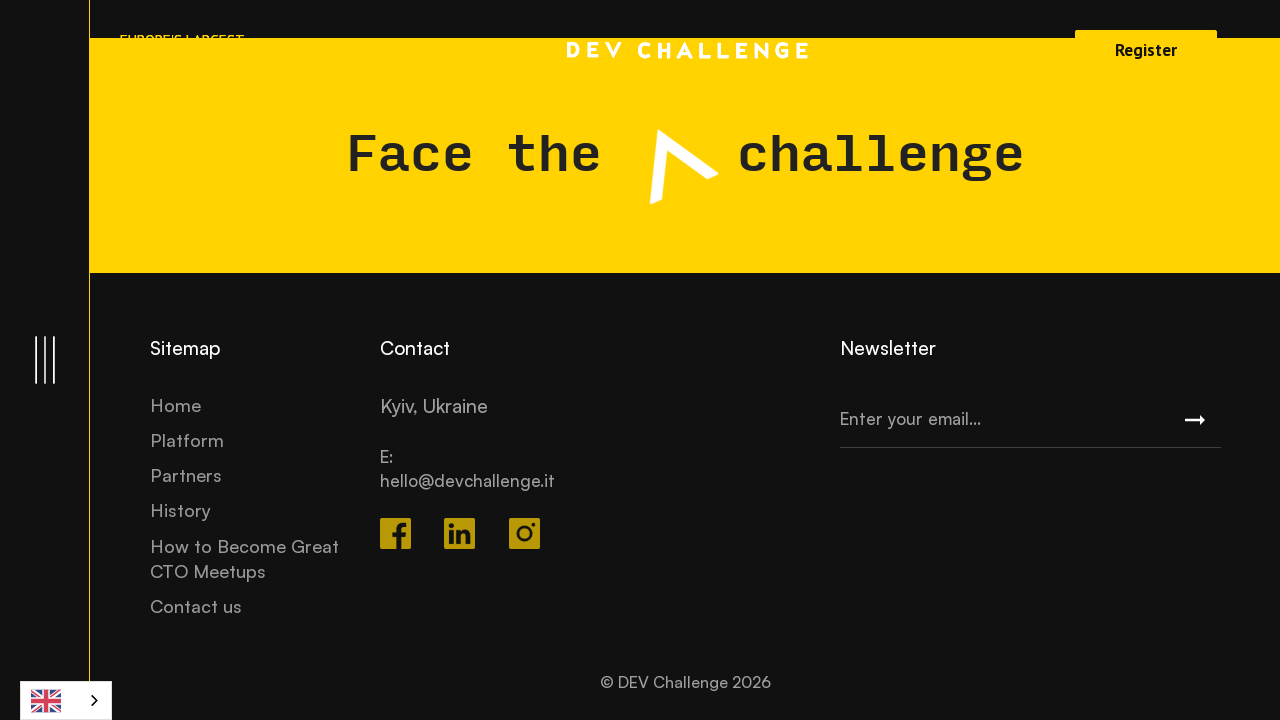

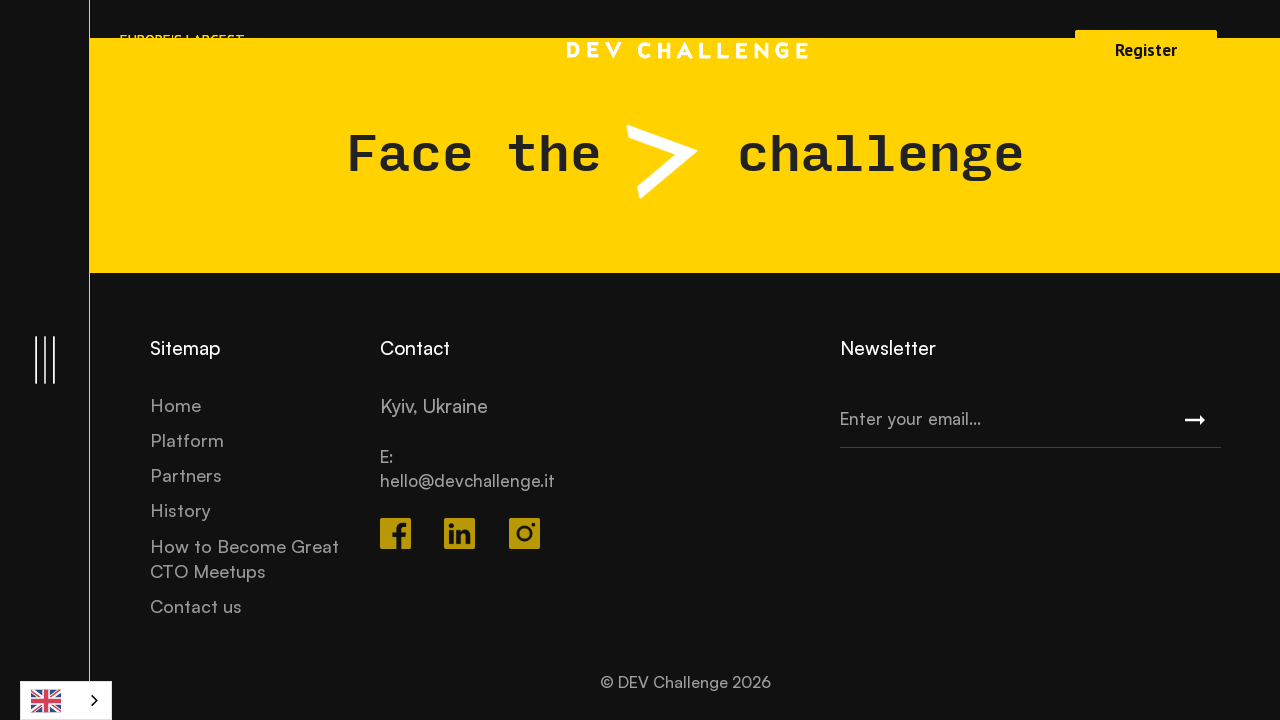